Tests alert functionality by clicking a button to trigger an alert and verifying the alert text

Starting URL: https://demo.automationtesting.in/Alerts.html

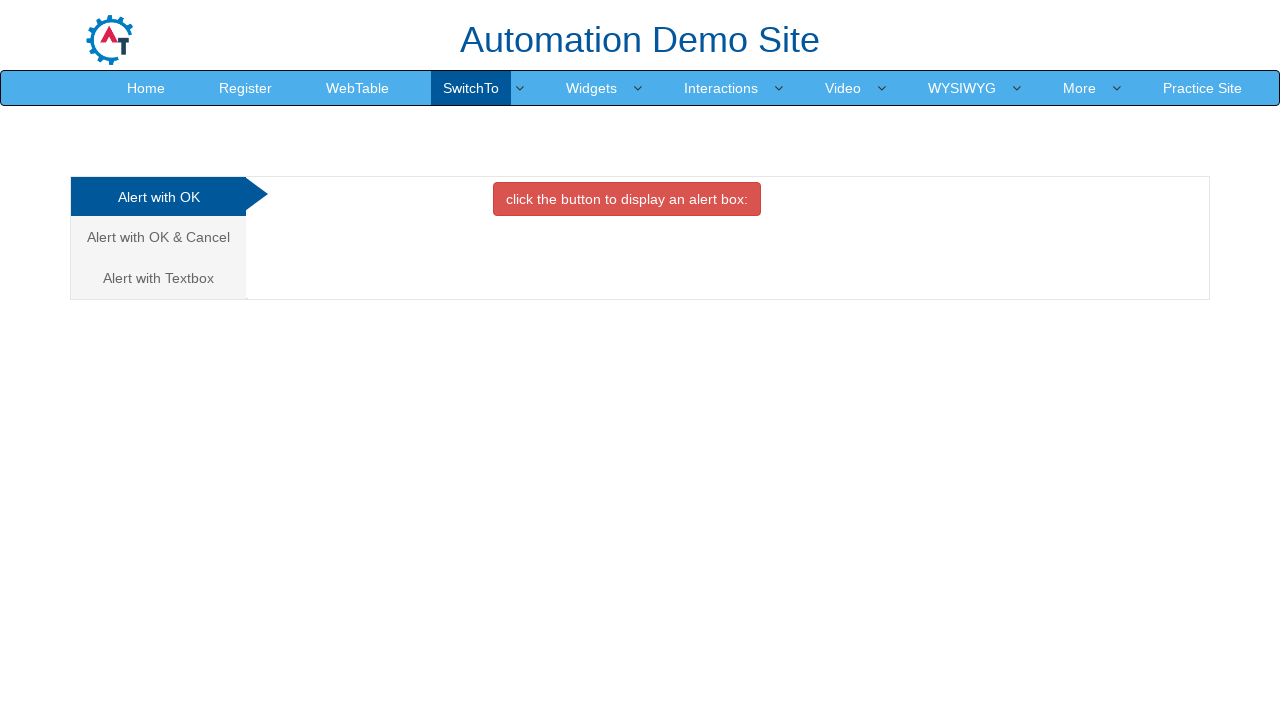

Set up dialog handler to listen for alert dialogs
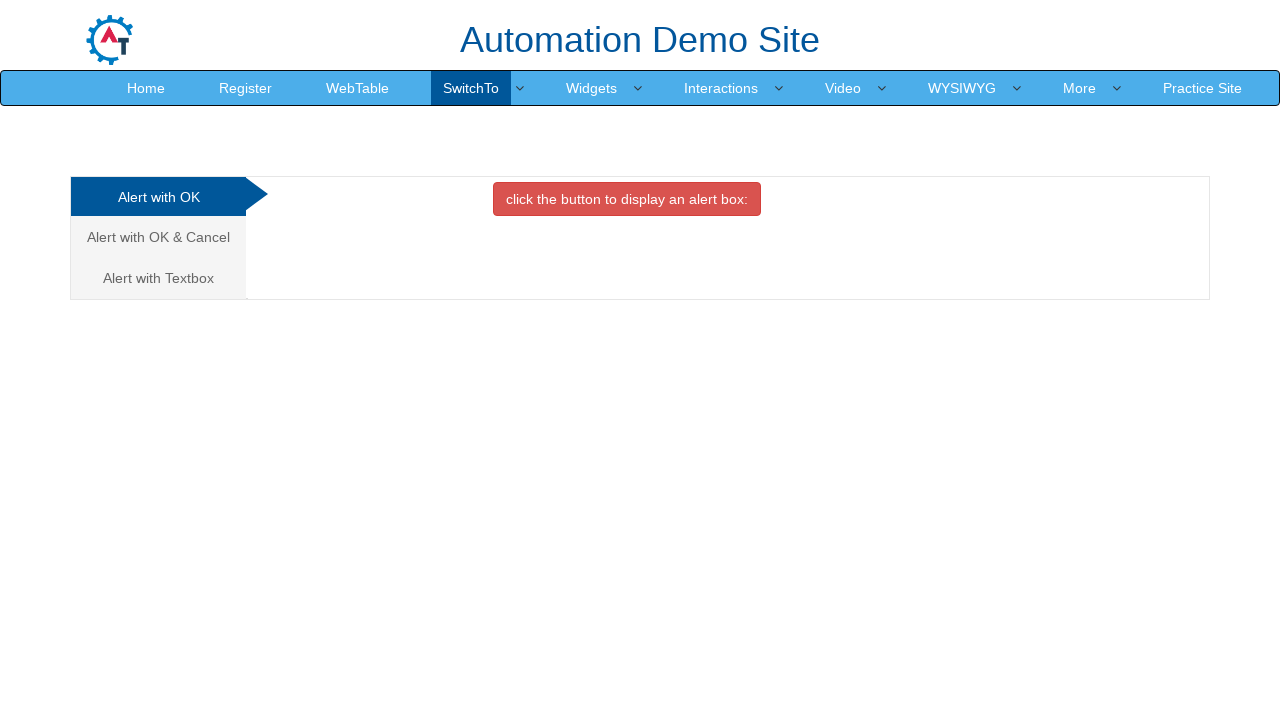

Alert dialog accepted after verifying message 'I am an alert box!' at (627, 199) on button[onclick='alertbox()']
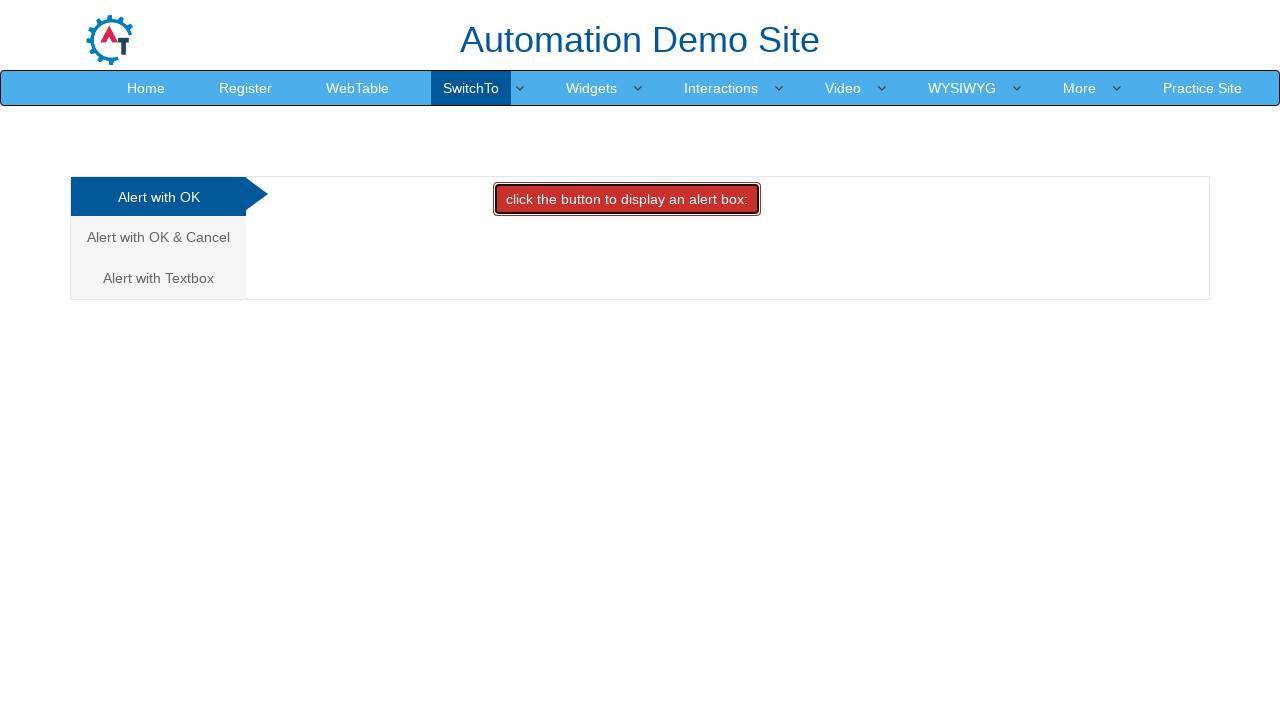

Clicked alert button to trigger alert dialog
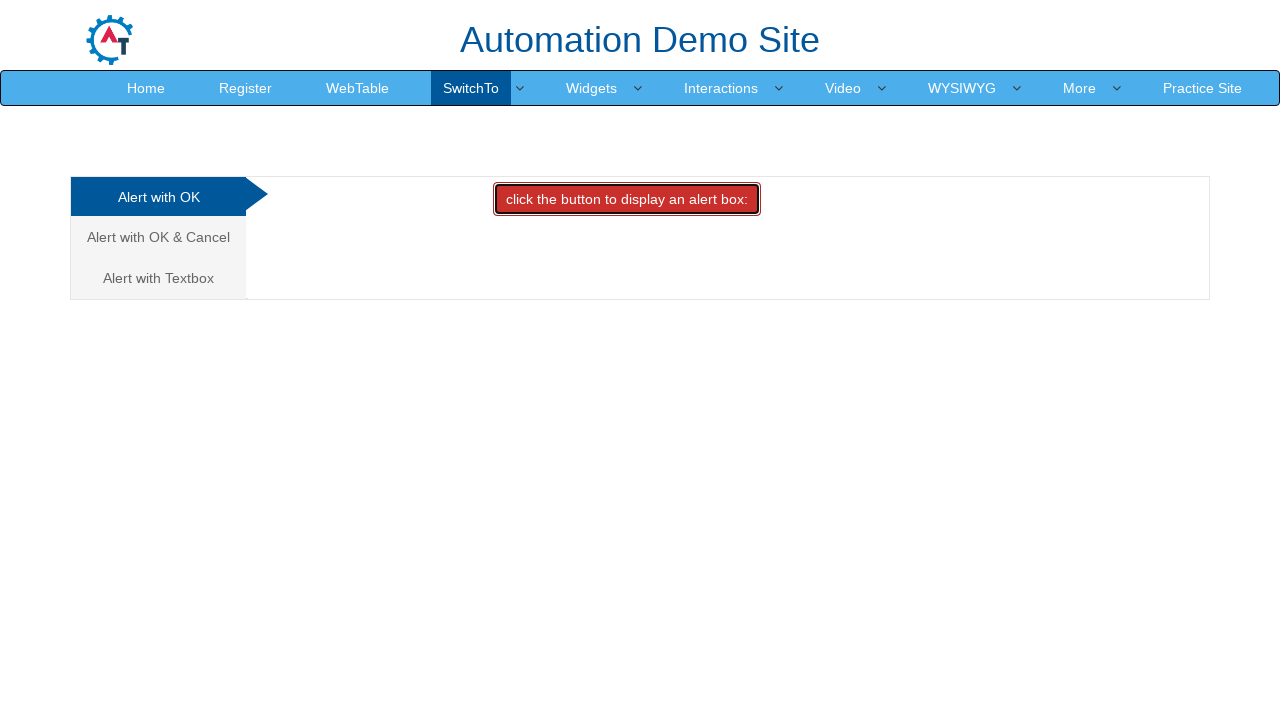

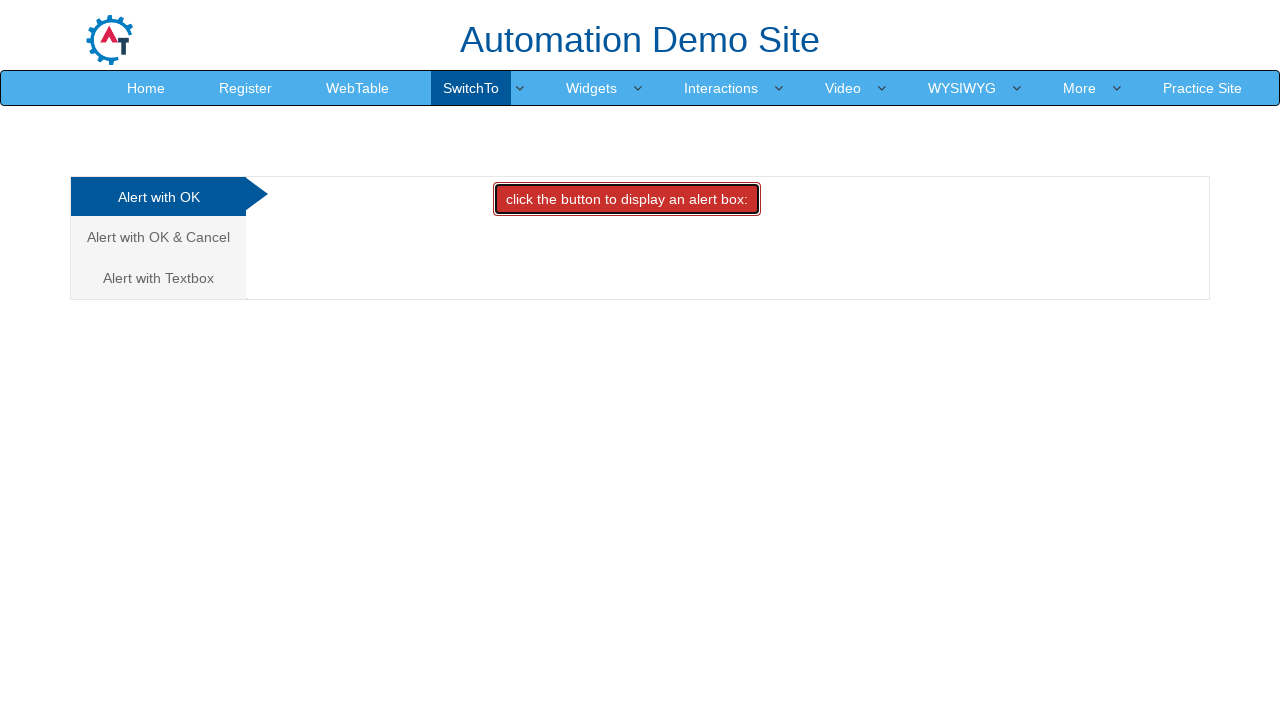